Navigates to the page and verifies the page source contains HTML tag

Starting URL: https://selectorshub.com/xpath-practice-page/

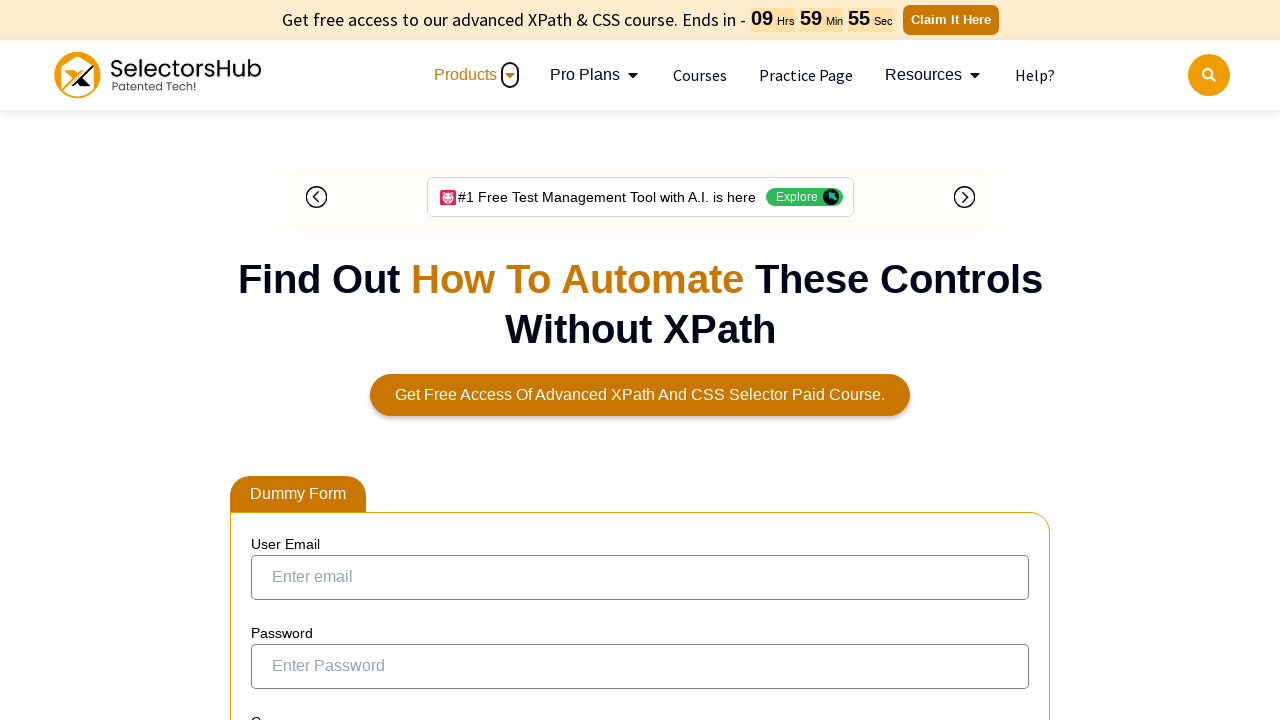

Waited for page to reach domcontentloaded state
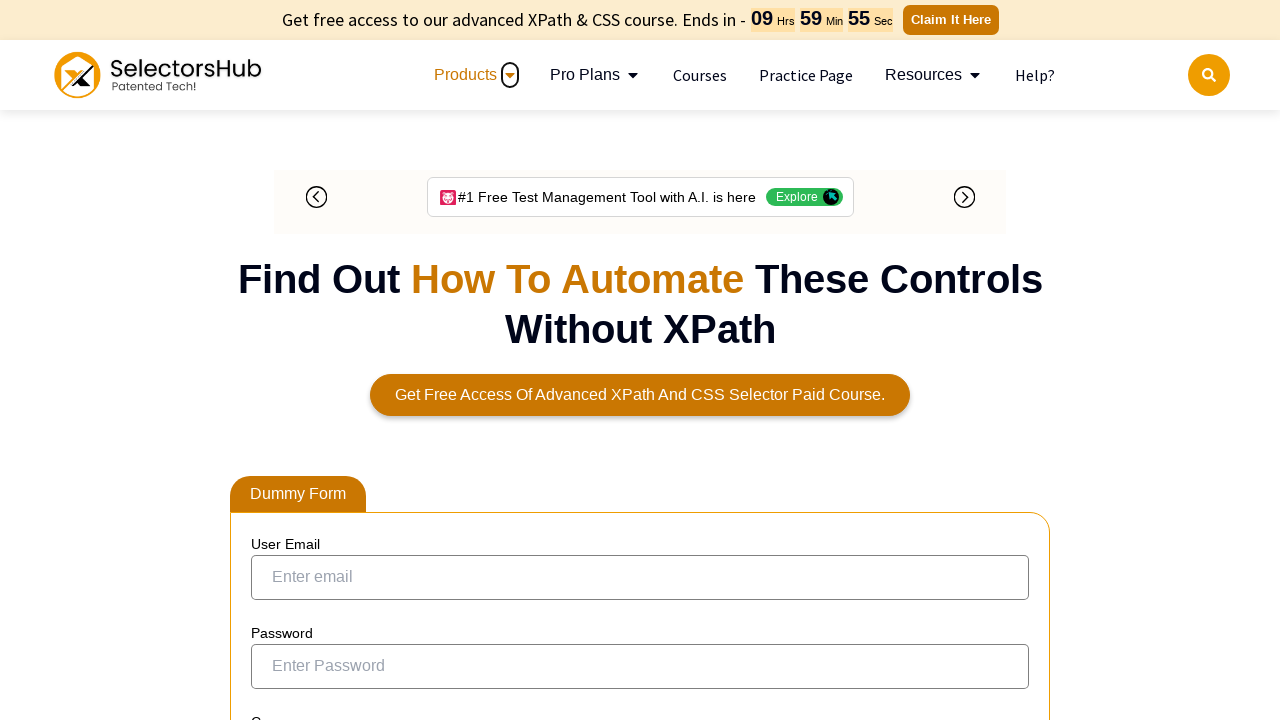

Retrieved page source content
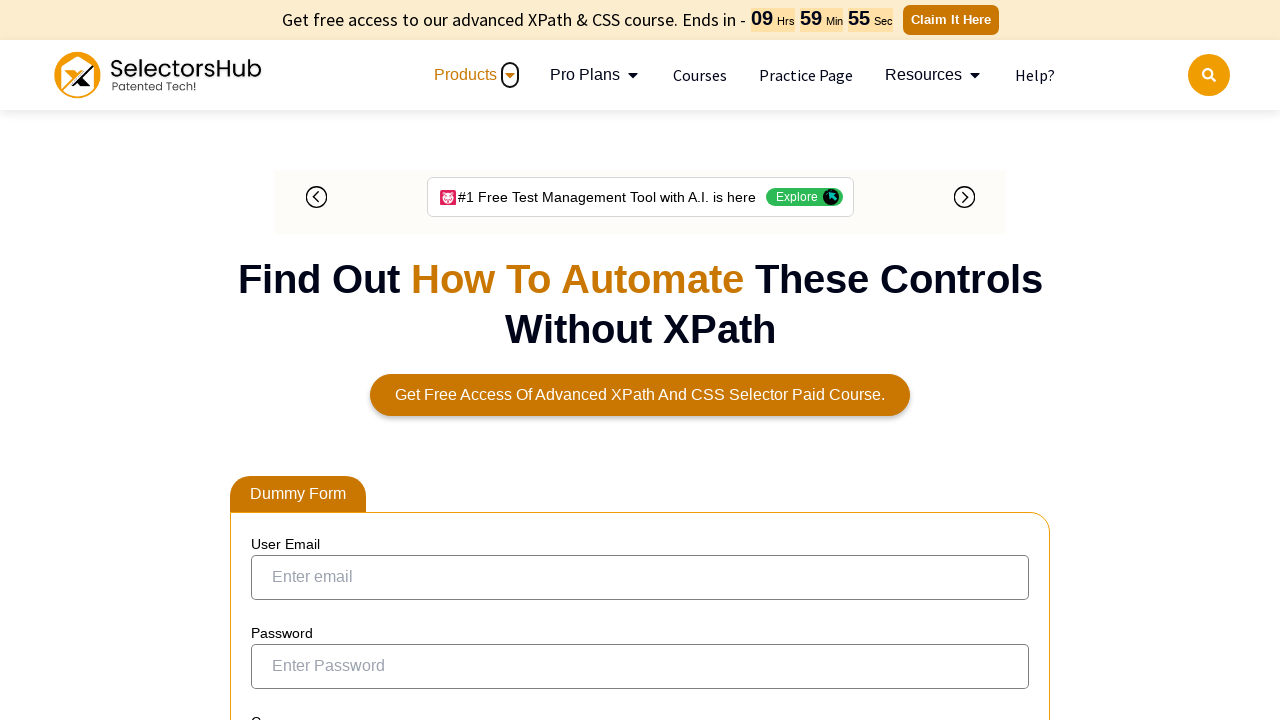

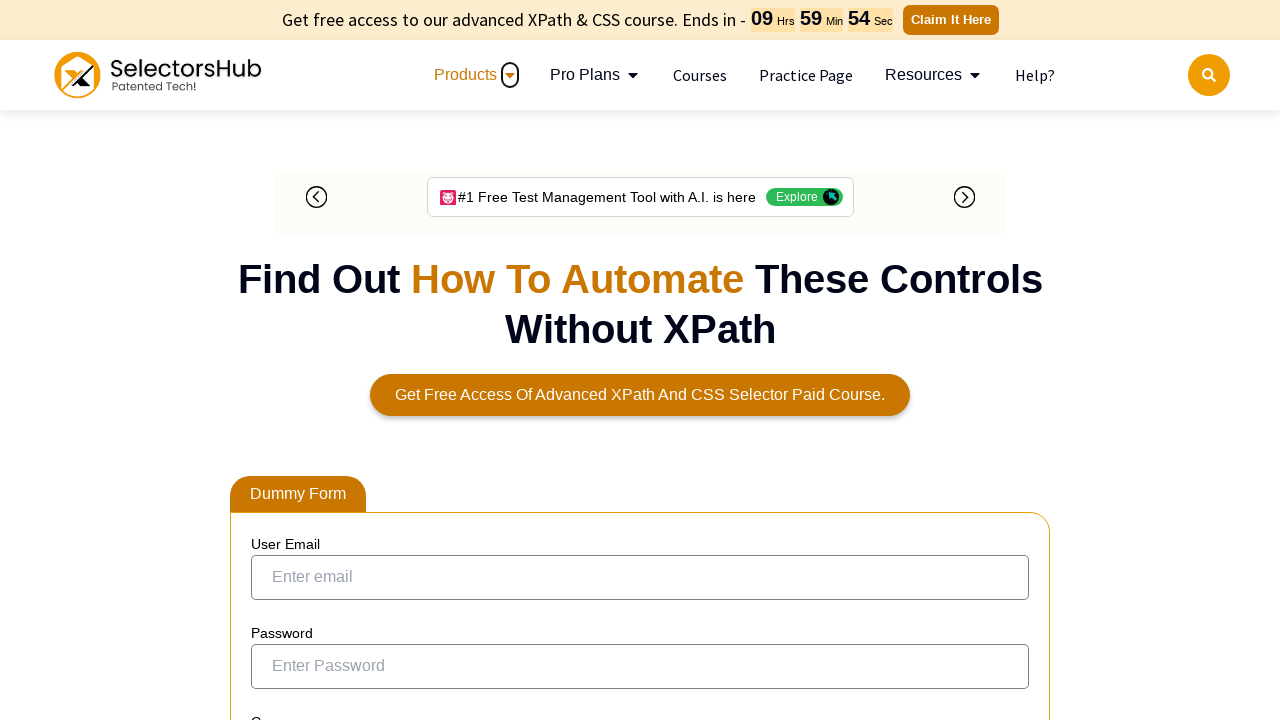